Tests drag and drop functionality by dragging an element and dropping it into a target container.

Starting URL: https://practice-automation.com/gestures/

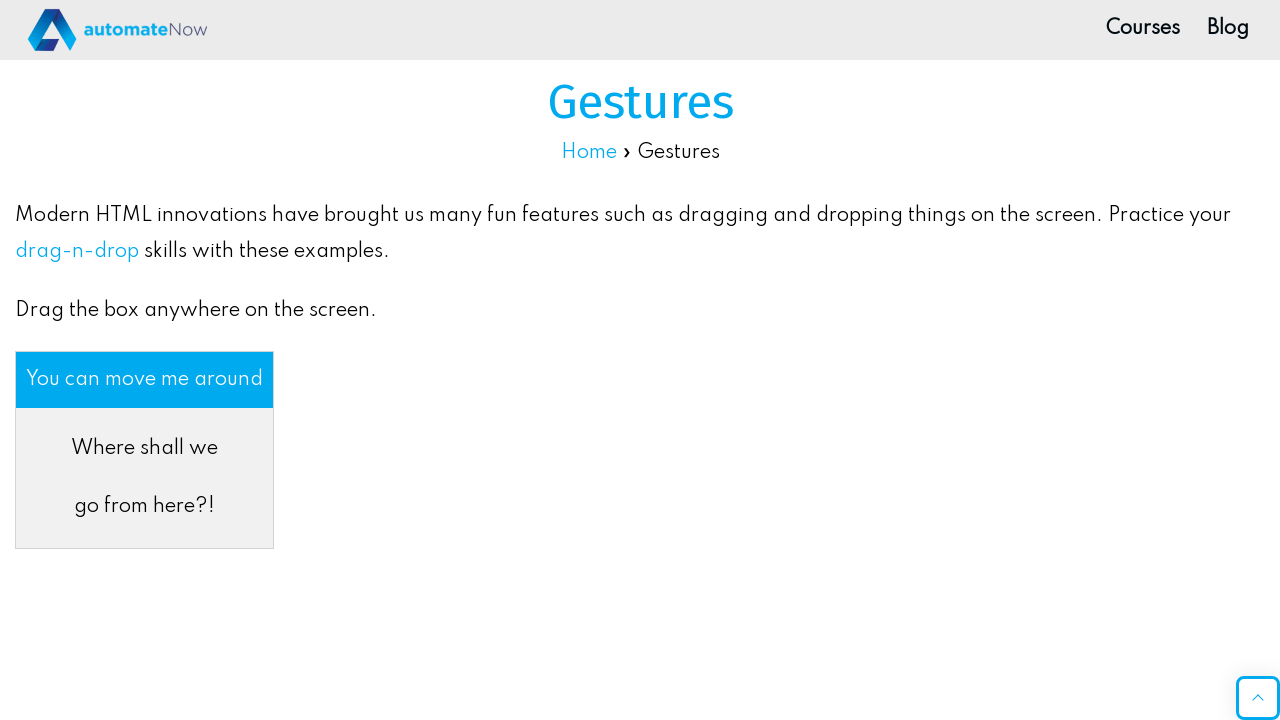

Scrolled to the drag and drop section
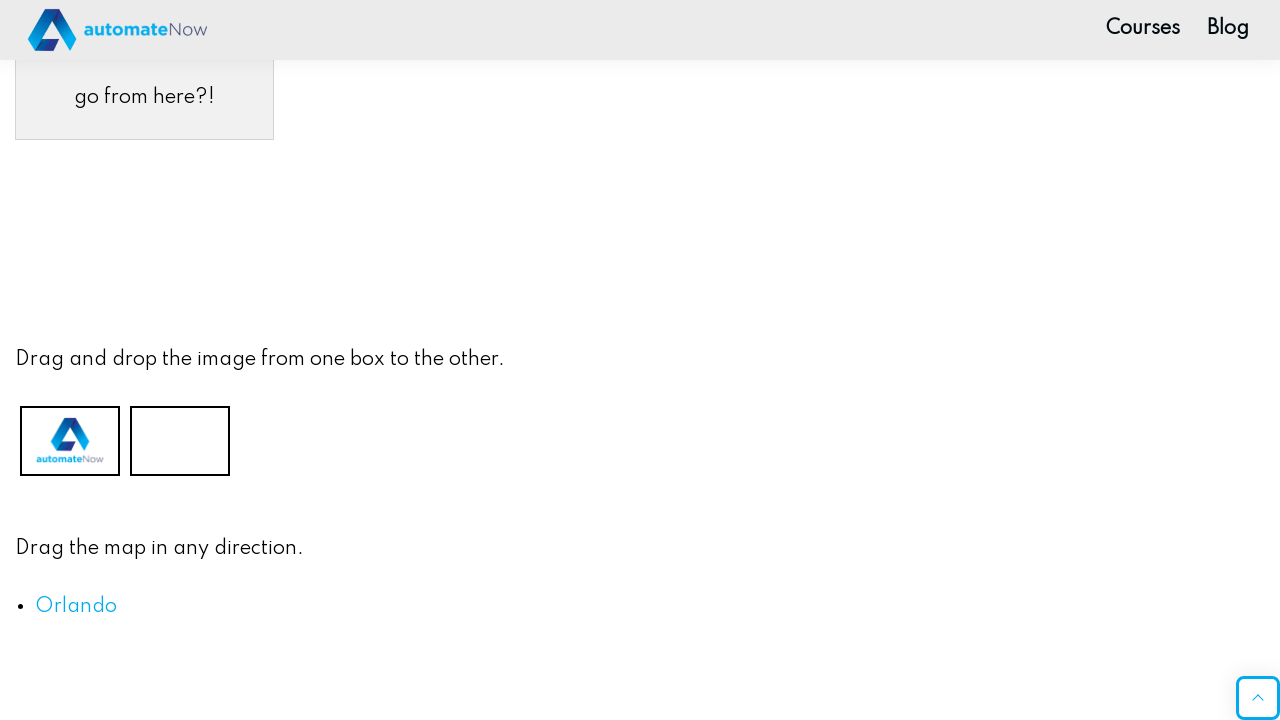

Dragged element '#dragMe' and dropped it into target container '#div2' at (180, 440)
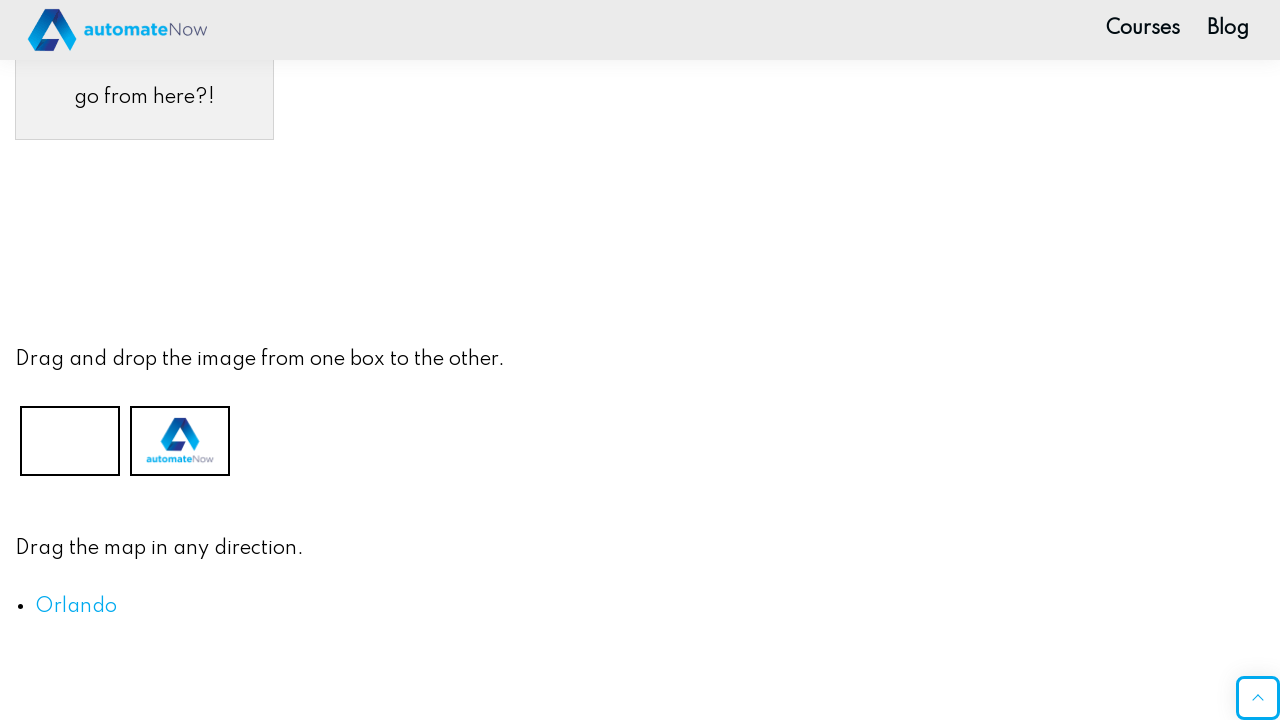

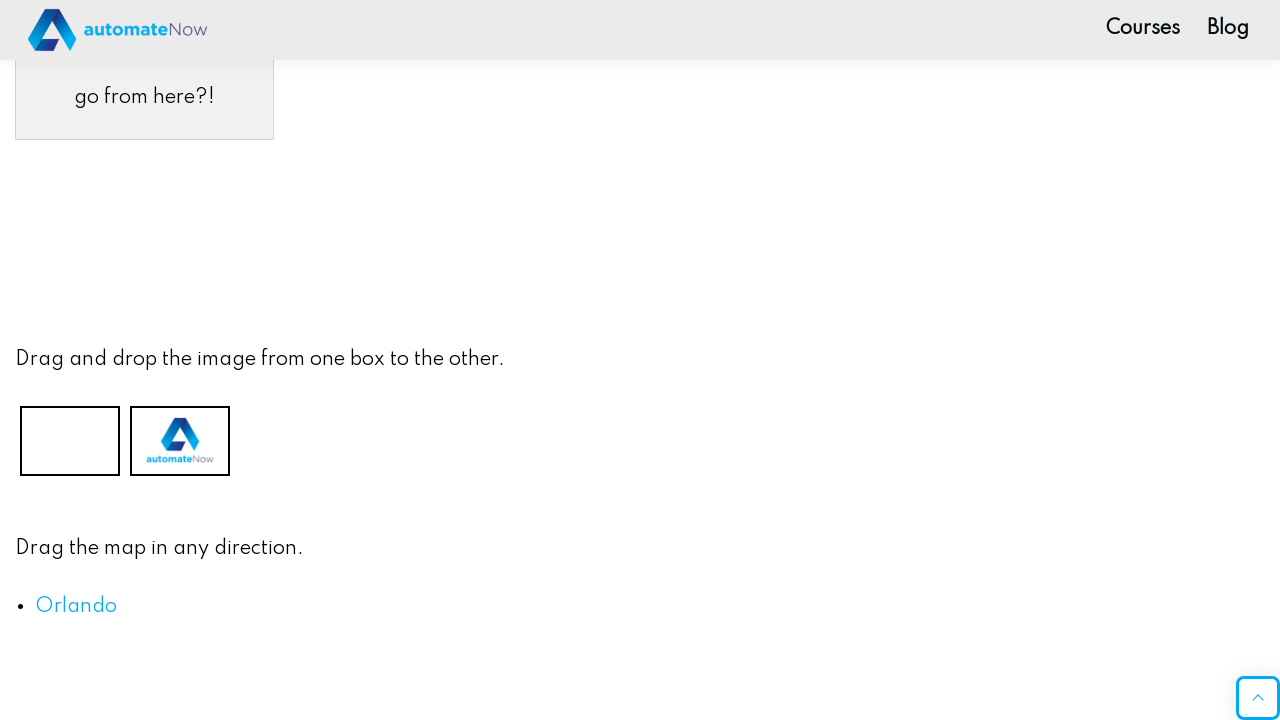